Tests hover functionality by navigating to Hovers page and hovering over user avatar images

Starting URL: https://practice.cydeo.com/

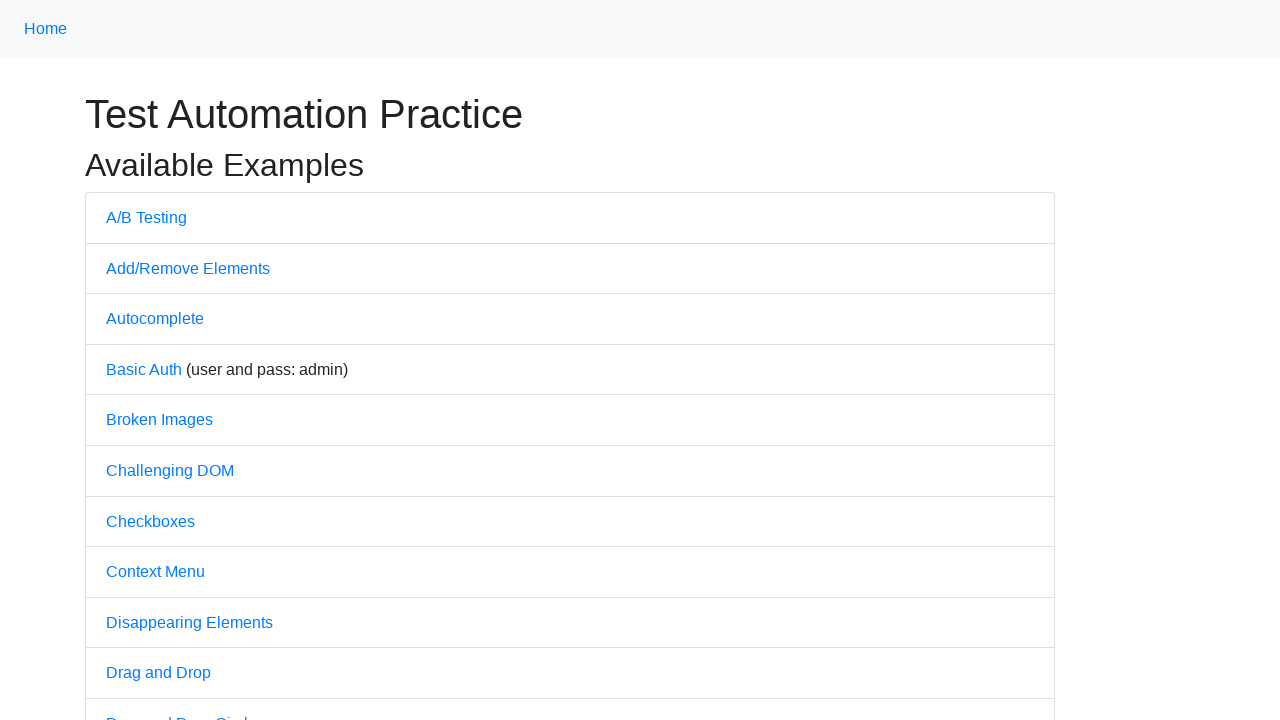

Clicked on 'Hovers' link to navigate to Hovers page at (132, 360) on text='Hovers'
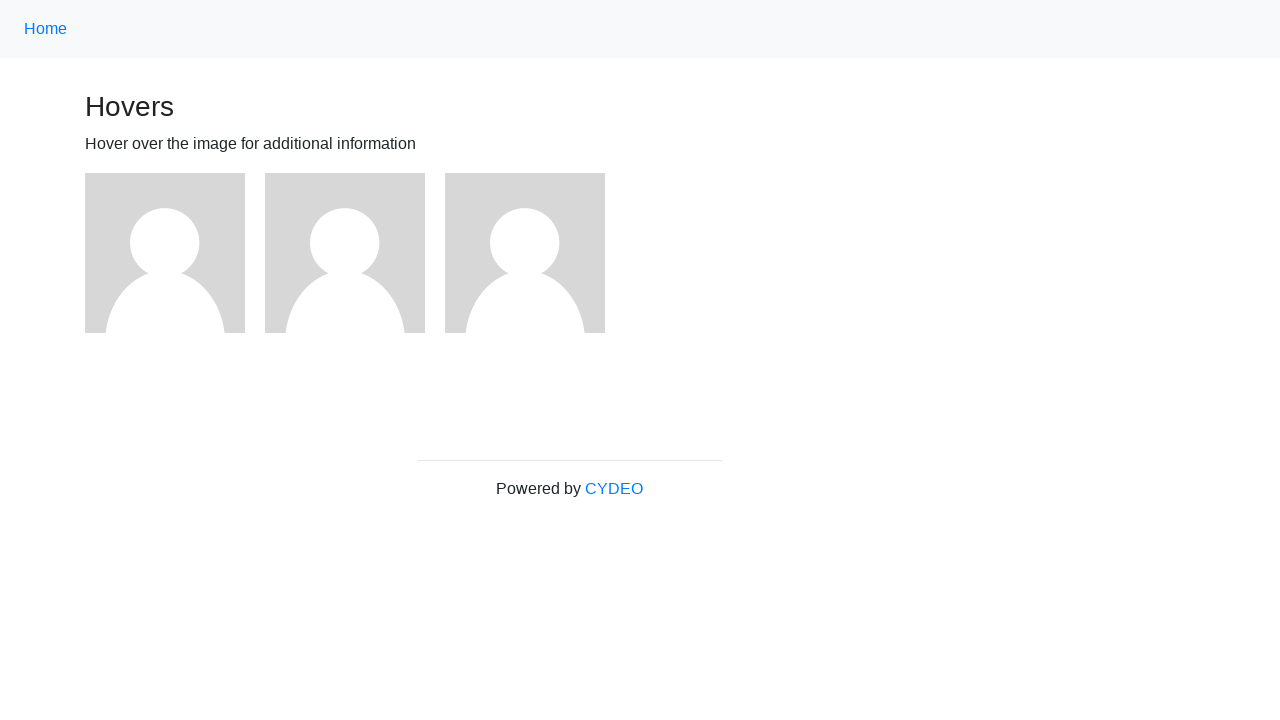

Located all user avatar images on the page
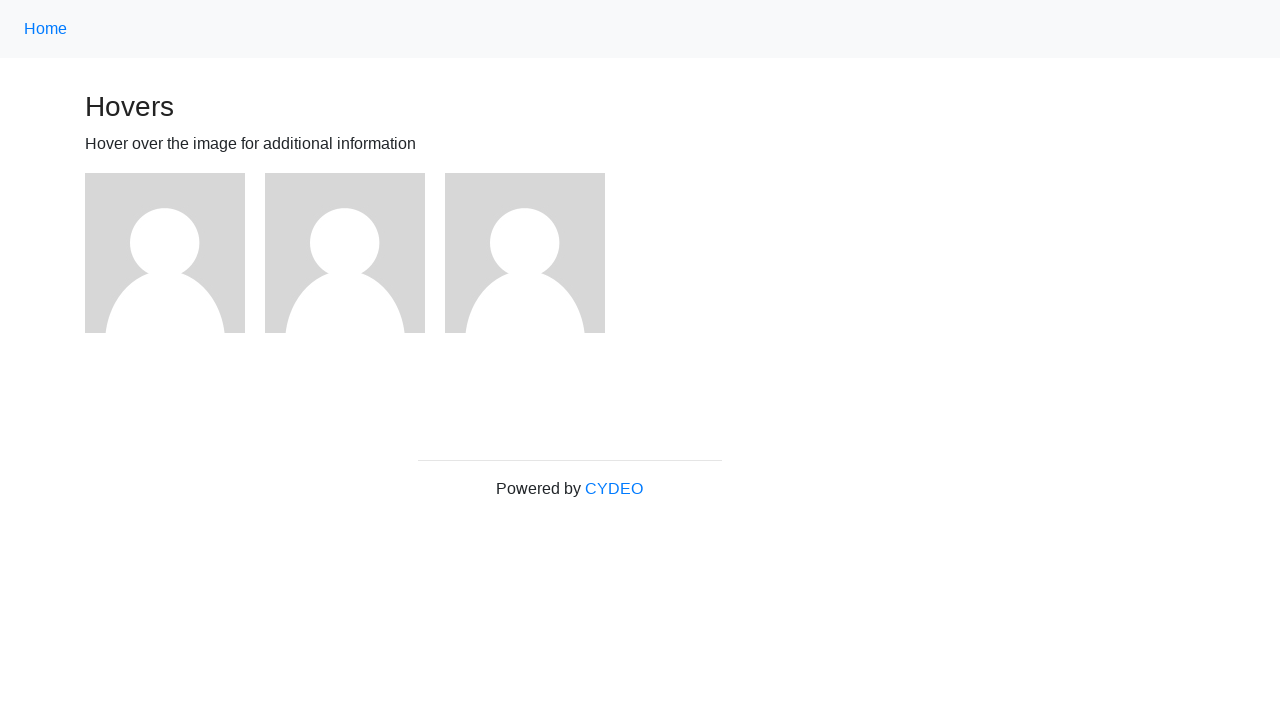

Hovered over a user avatar image at (165, 253) on xpath=//img[@alt='User Avatar'] >> nth=0
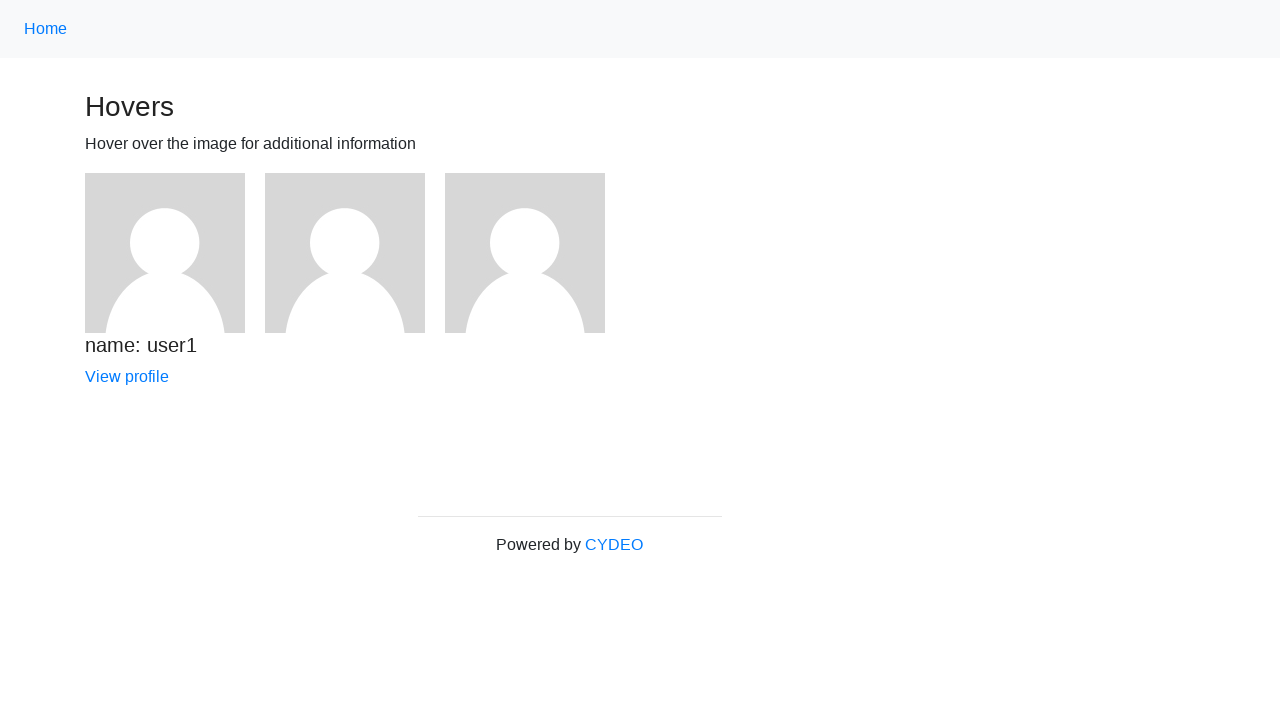

Hovered over a user avatar image at (345, 253) on xpath=//img[@alt='User Avatar'] >> nth=1
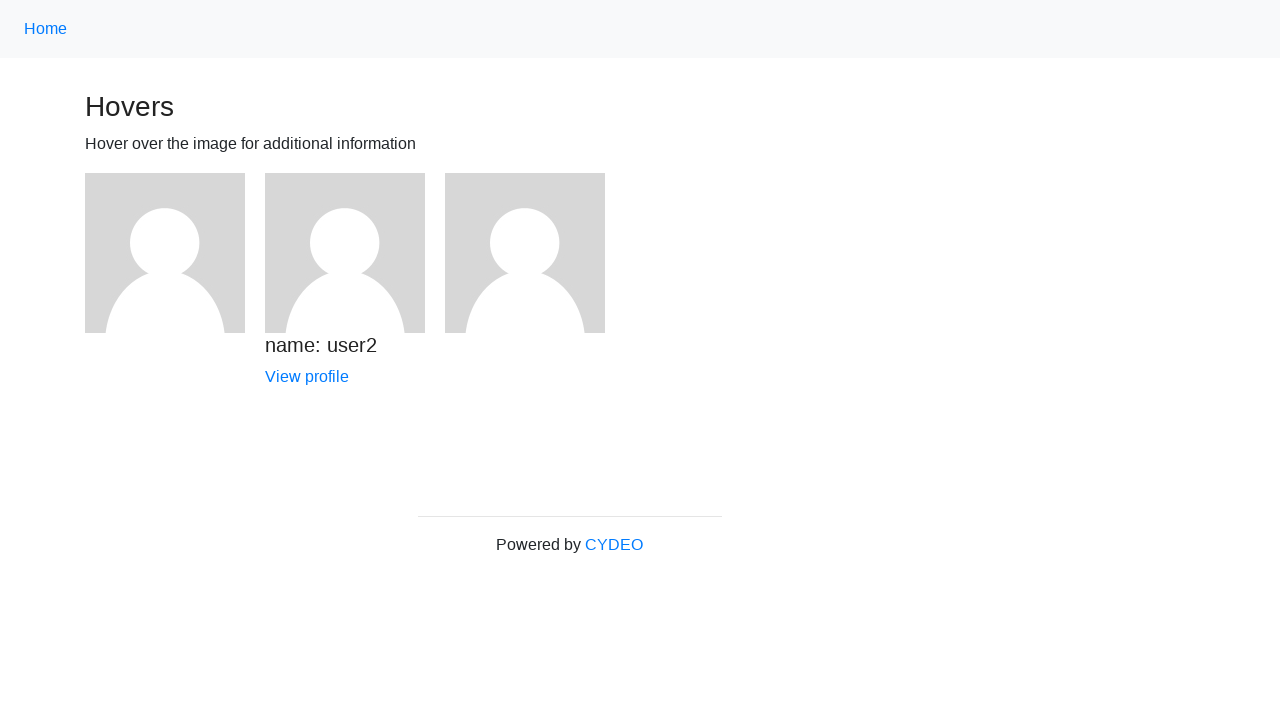

Hovered over a user avatar image at (525, 253) on xpath=//img[@alt='User Avatar'] >> nth=2
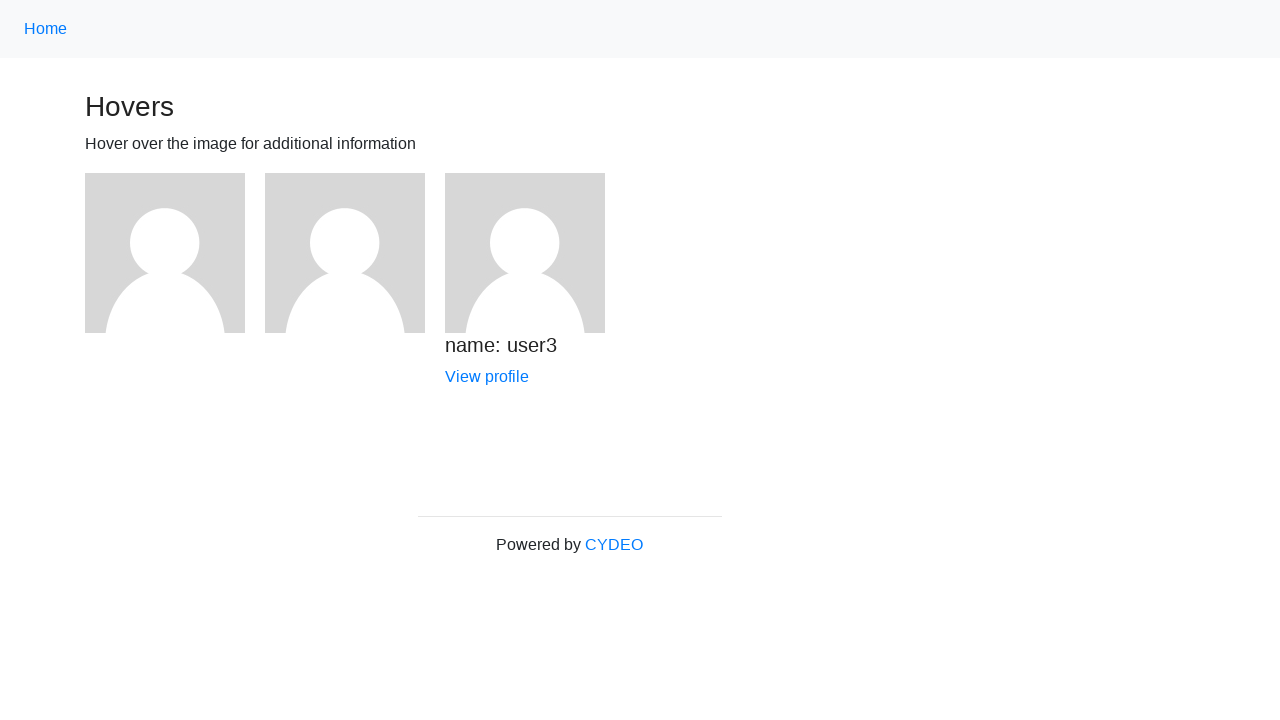

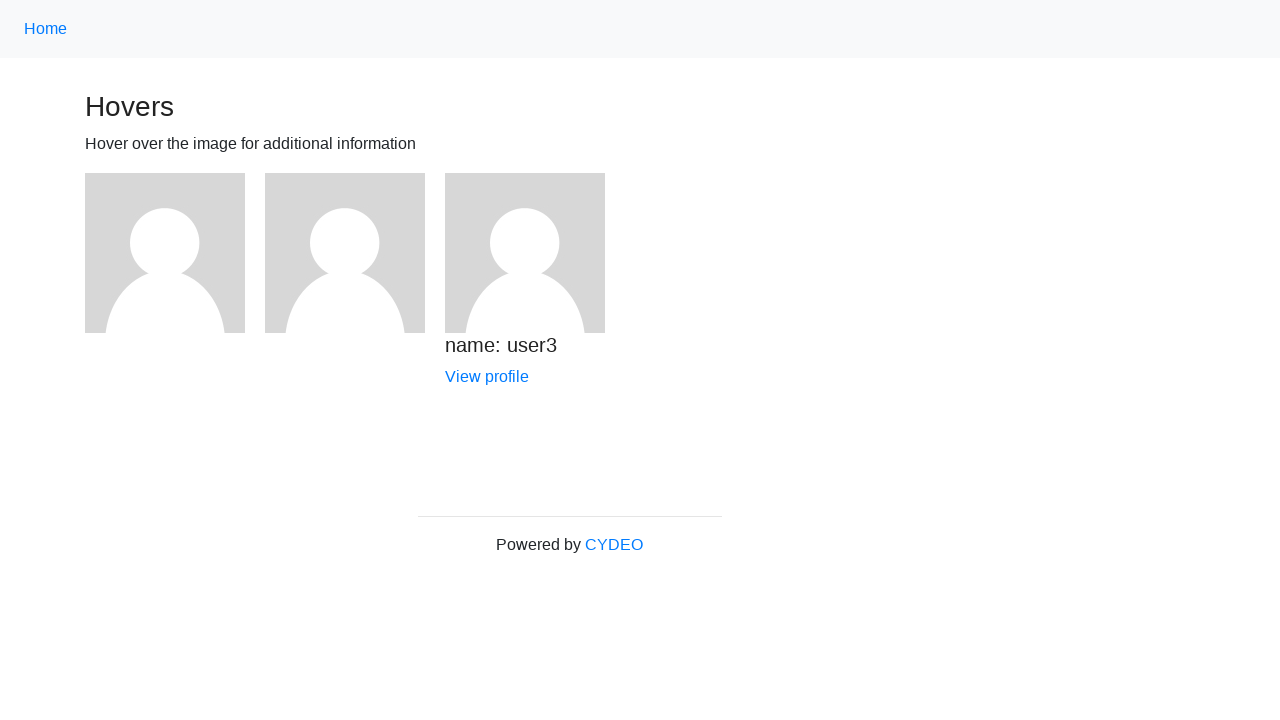